Tests dynamic content functionality by clicking a button and waiting for specific text ("release") to appear in a dynamically generated element.

Starting URL: https://training-support.net/webelements/dynamic-content

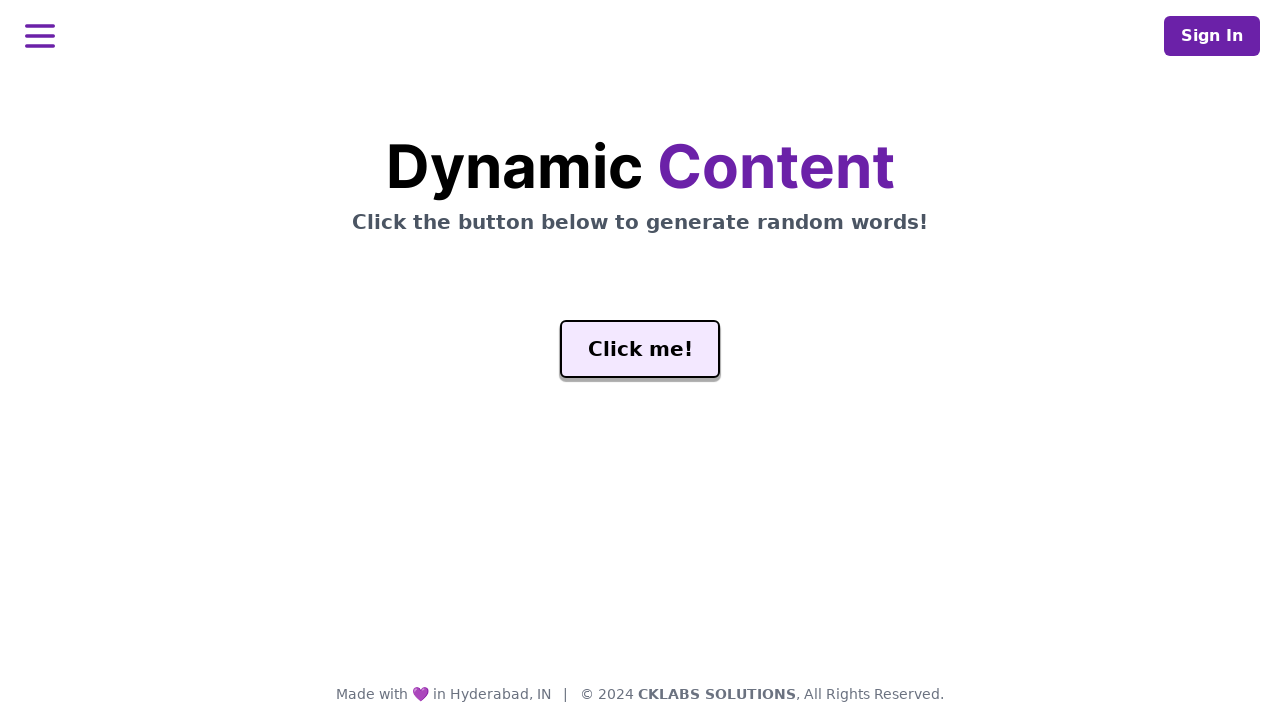

Clicked the 'Click Me' button to generate dynamic content at (640, 349) on #genButton
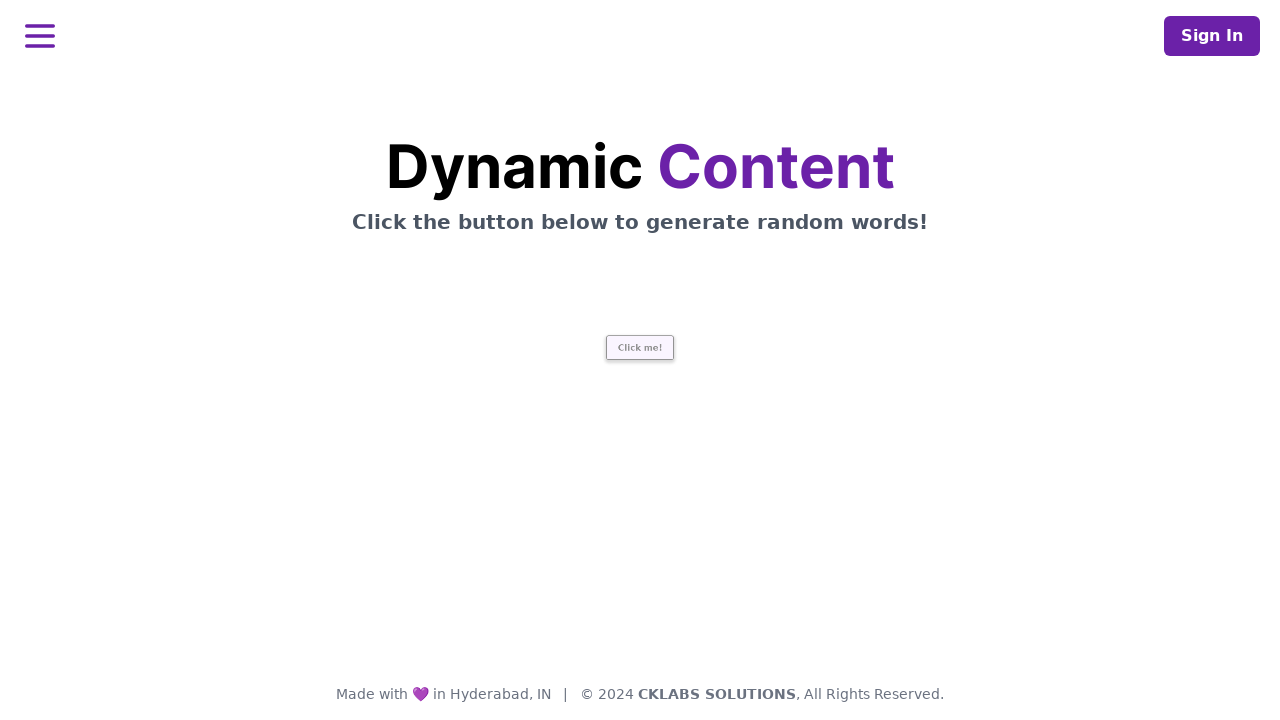

Waited for dynamic element to contain text 'release'
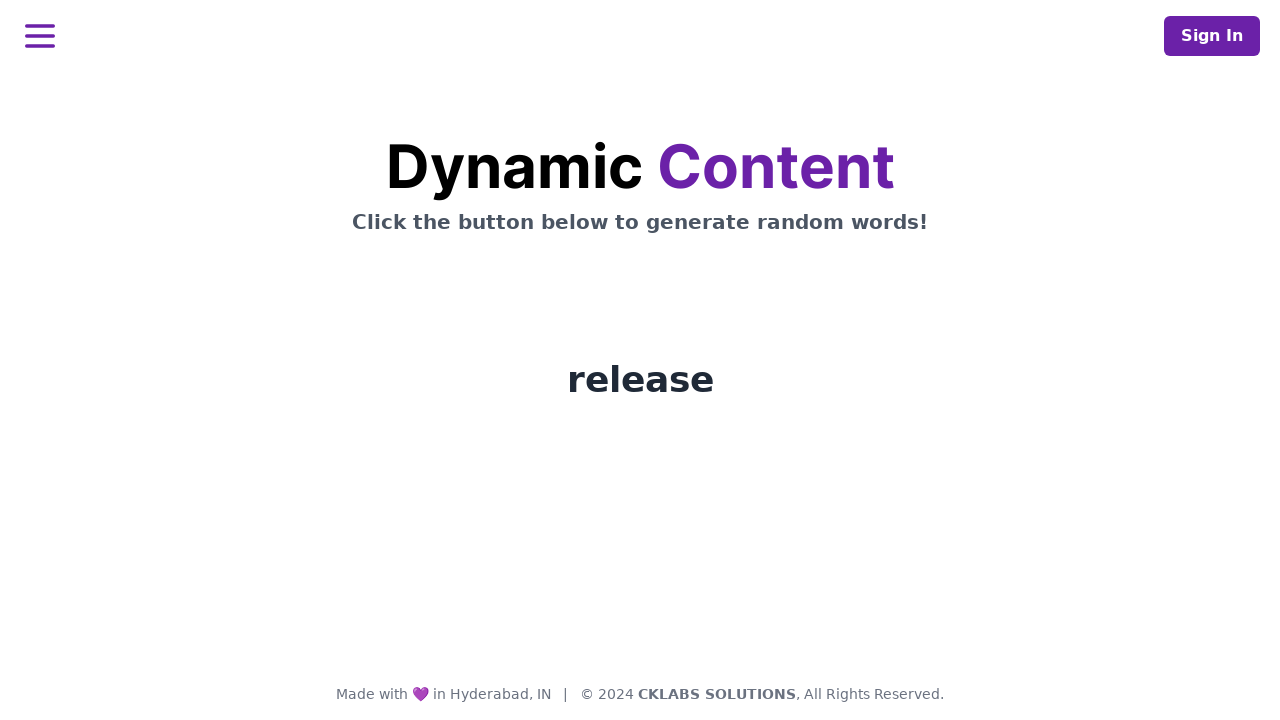

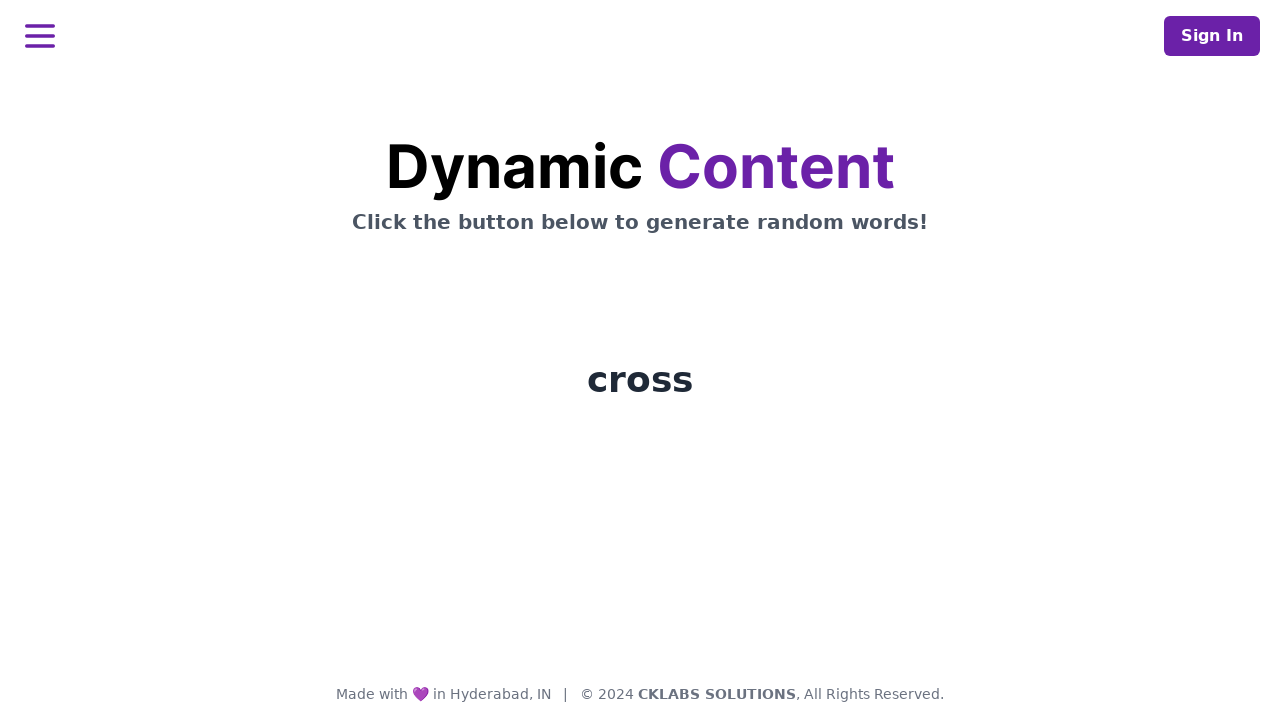